Tests form interaction on a practice automation site by filling a name input field and clicking a radio button using JavaScript execution

Starting URL: https://testautomationpractice.blogspot.com/

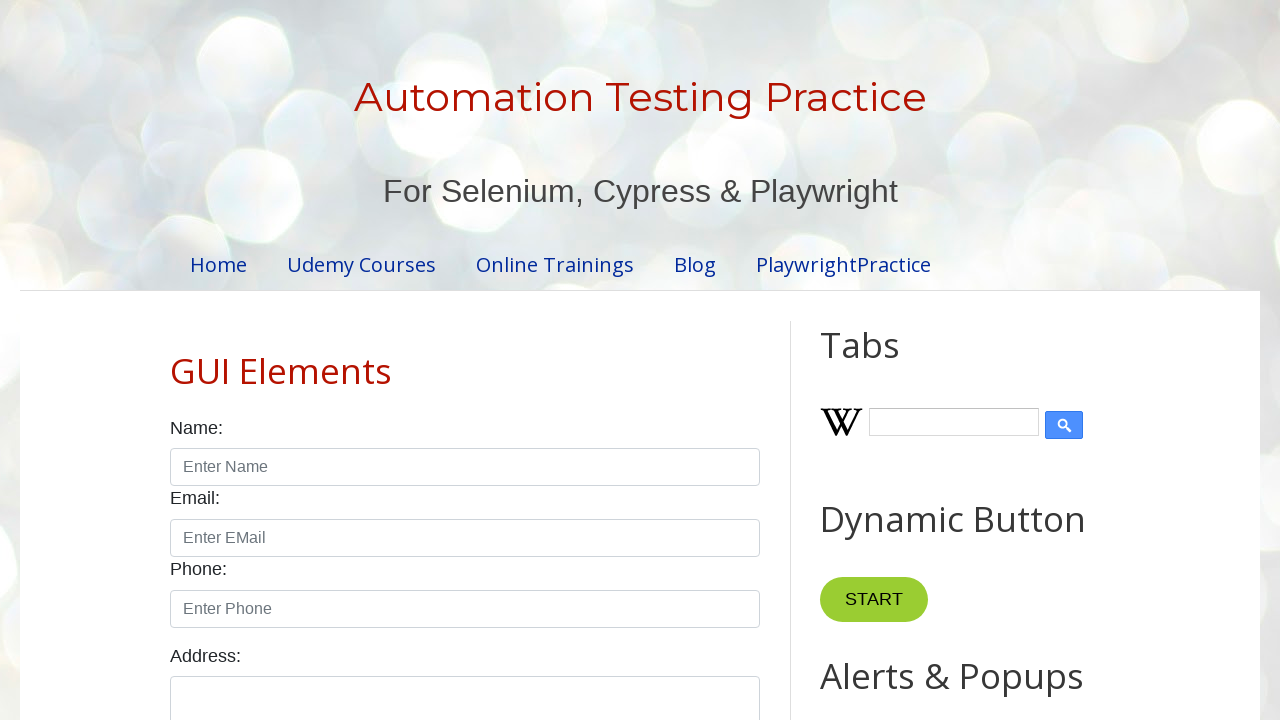

Filled name input field with 'John' on input#name
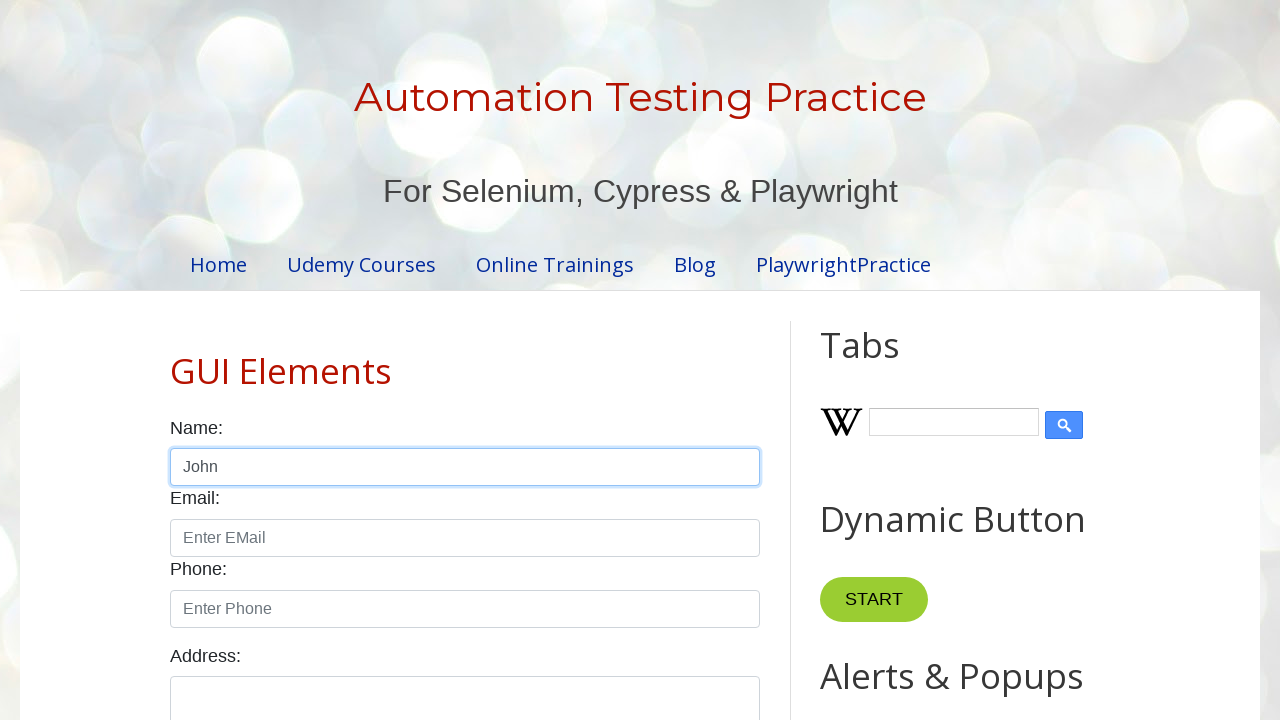

Clicked male radio button at (176, 360) on input#male
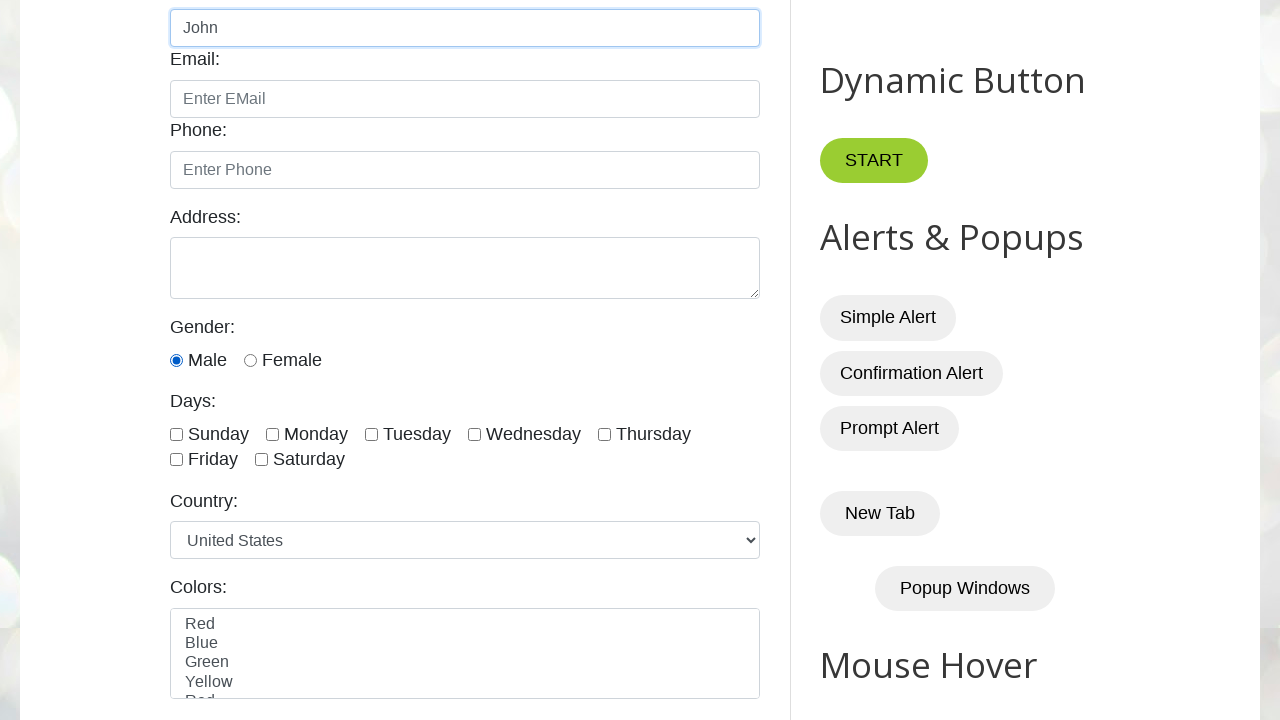

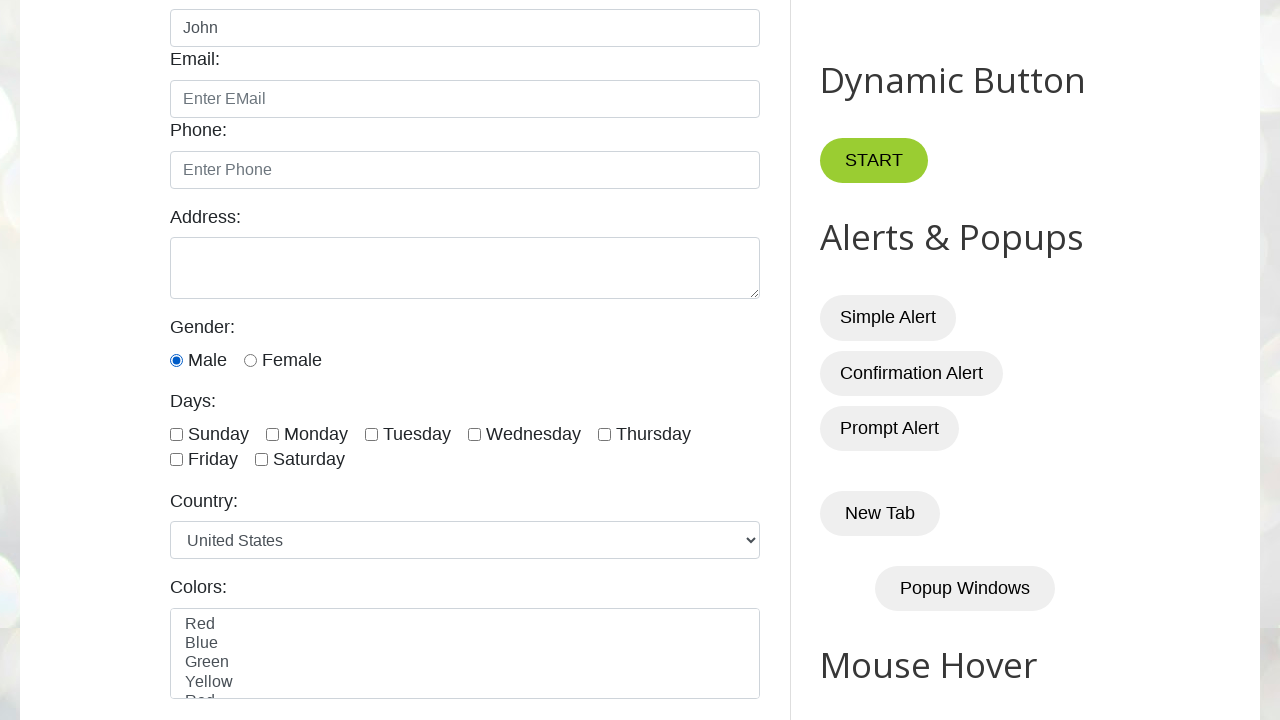